Tests user registration flow by clicking on Sign Up link and filling in username and password fields

Starting URL: https://www.demoblaze.com/index.html

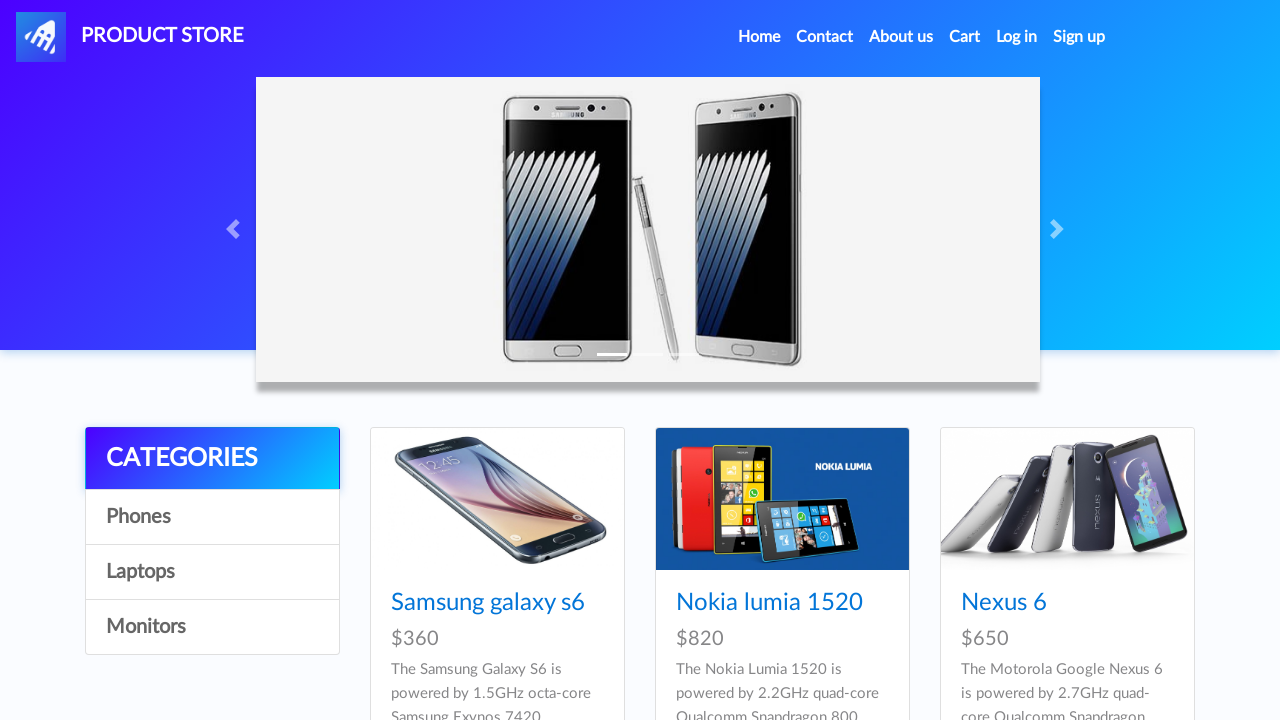

Clicked Sign Up link to open registration modal at (1079, 37) on #signin2
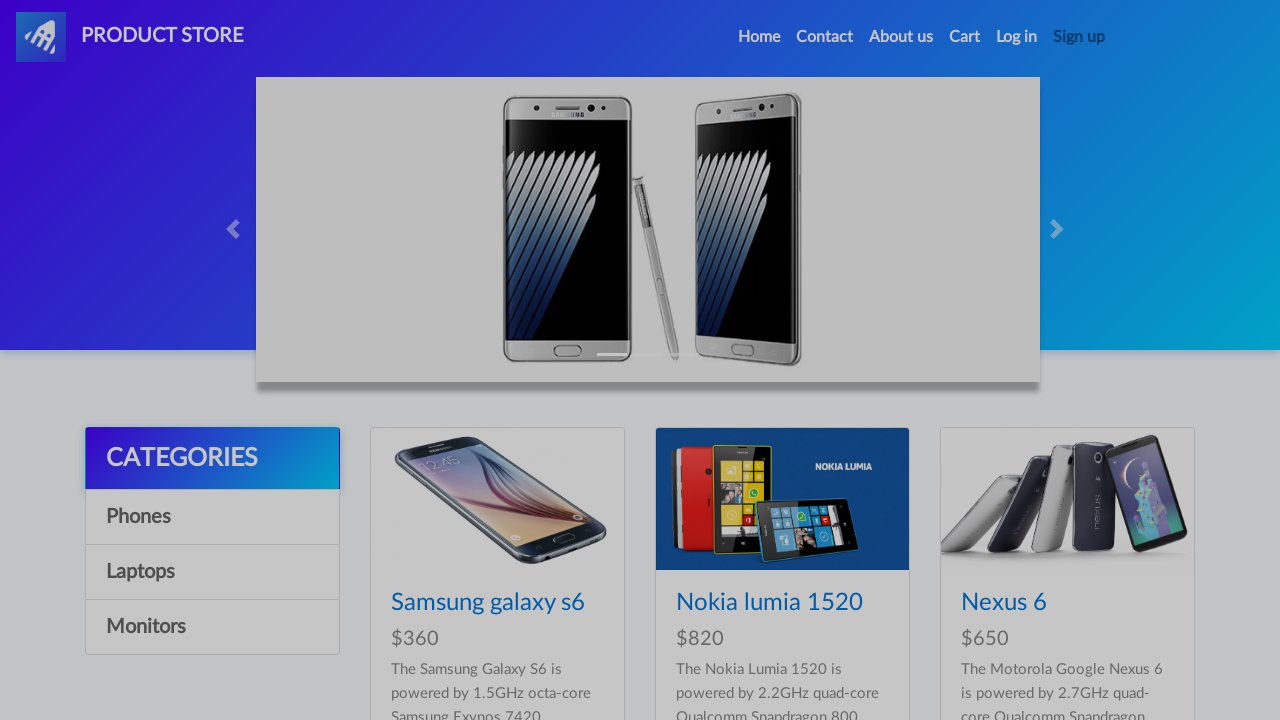

Registration modal appeared with username field visible
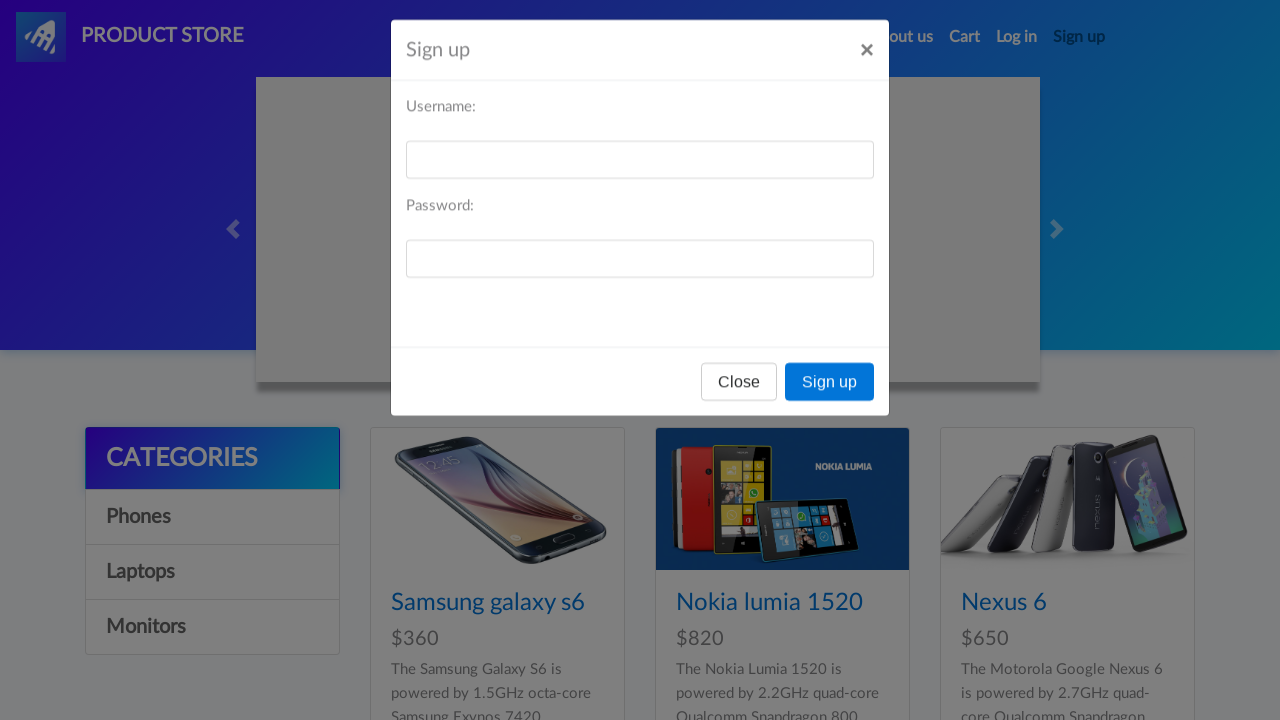

Filled username field with 'TestUser2947' on #sign-username
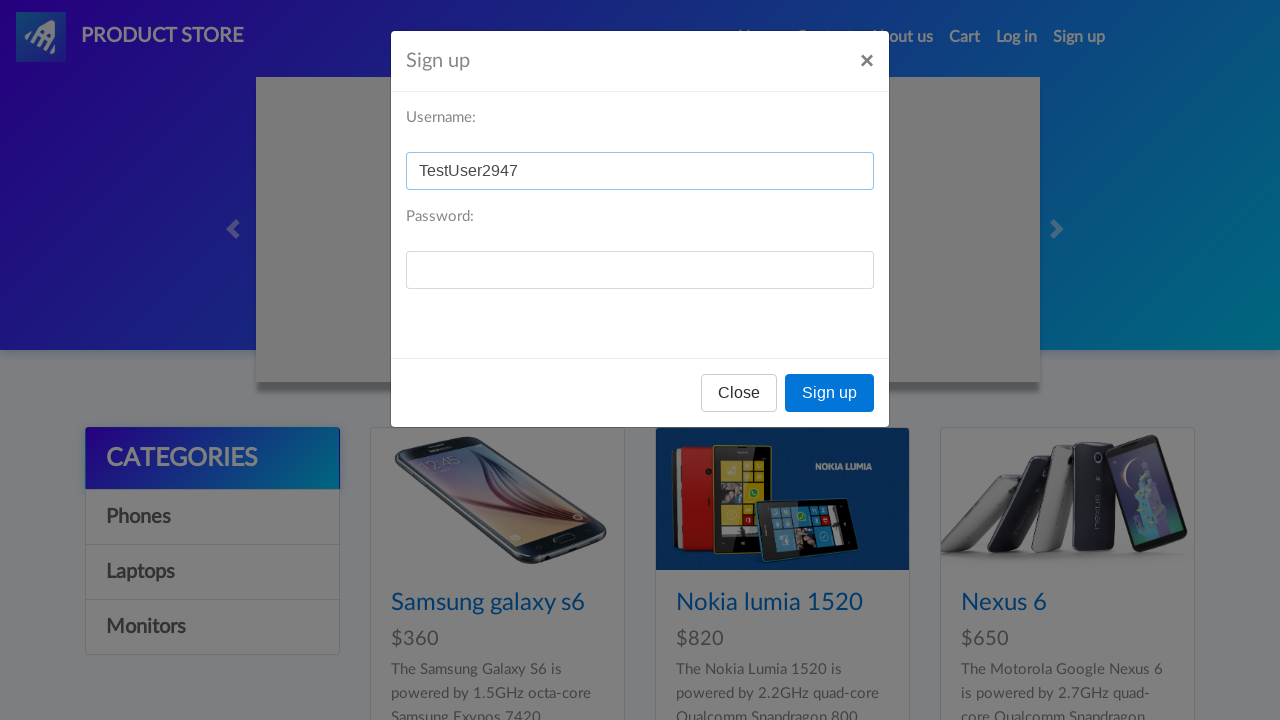

Filled password field with 'testpass123' on #sign-password
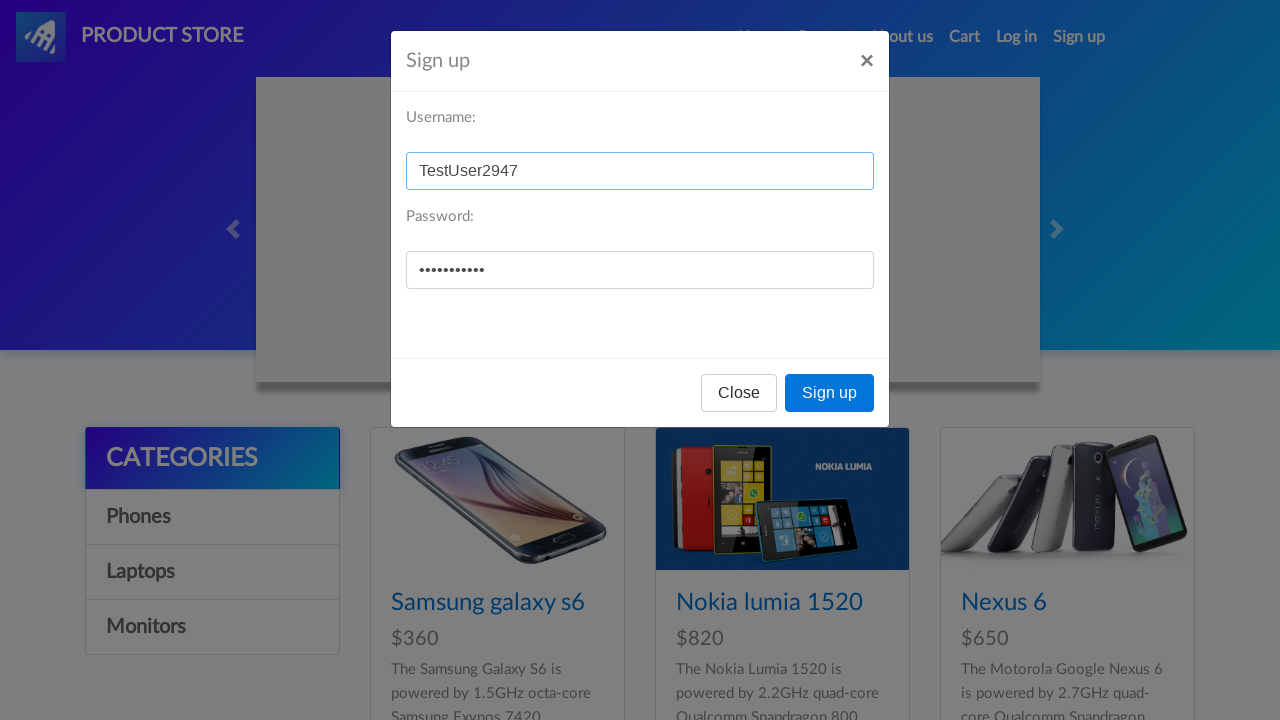

Clicked Sign Up button to submit registration form at (830, 393) on #signInModal > div > div > div.modal-footer > button.btn.btn-primary
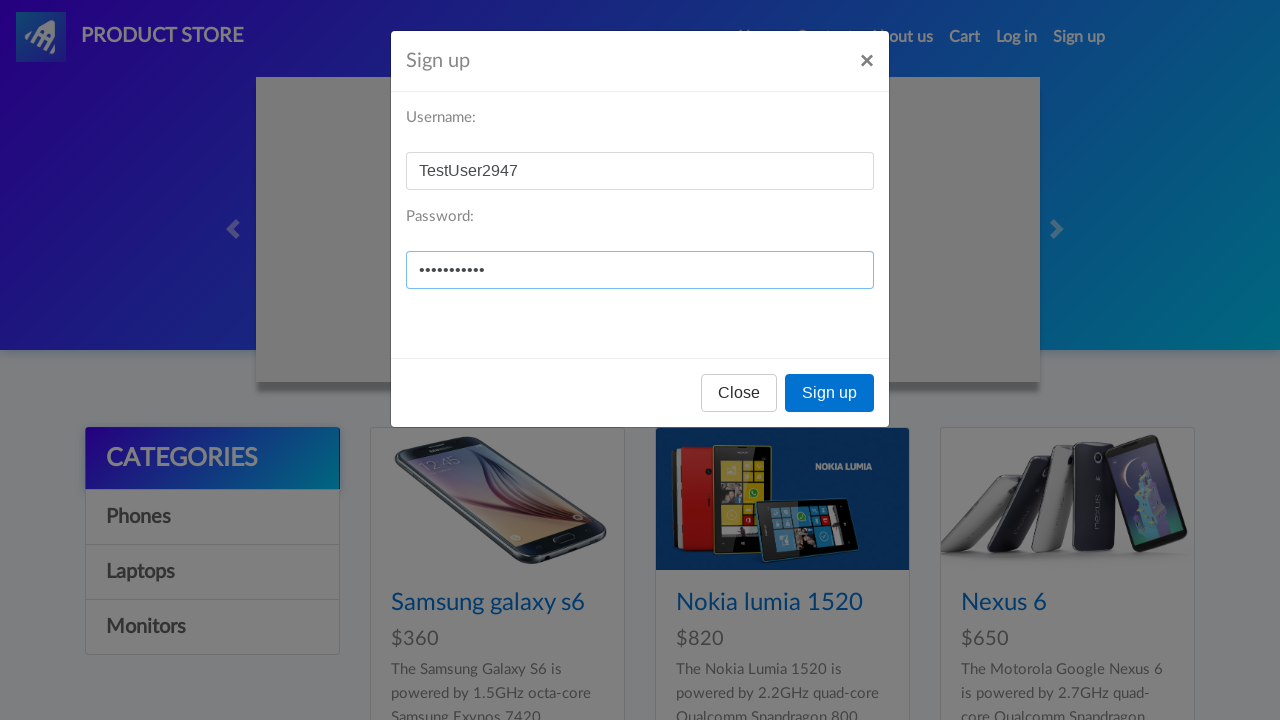

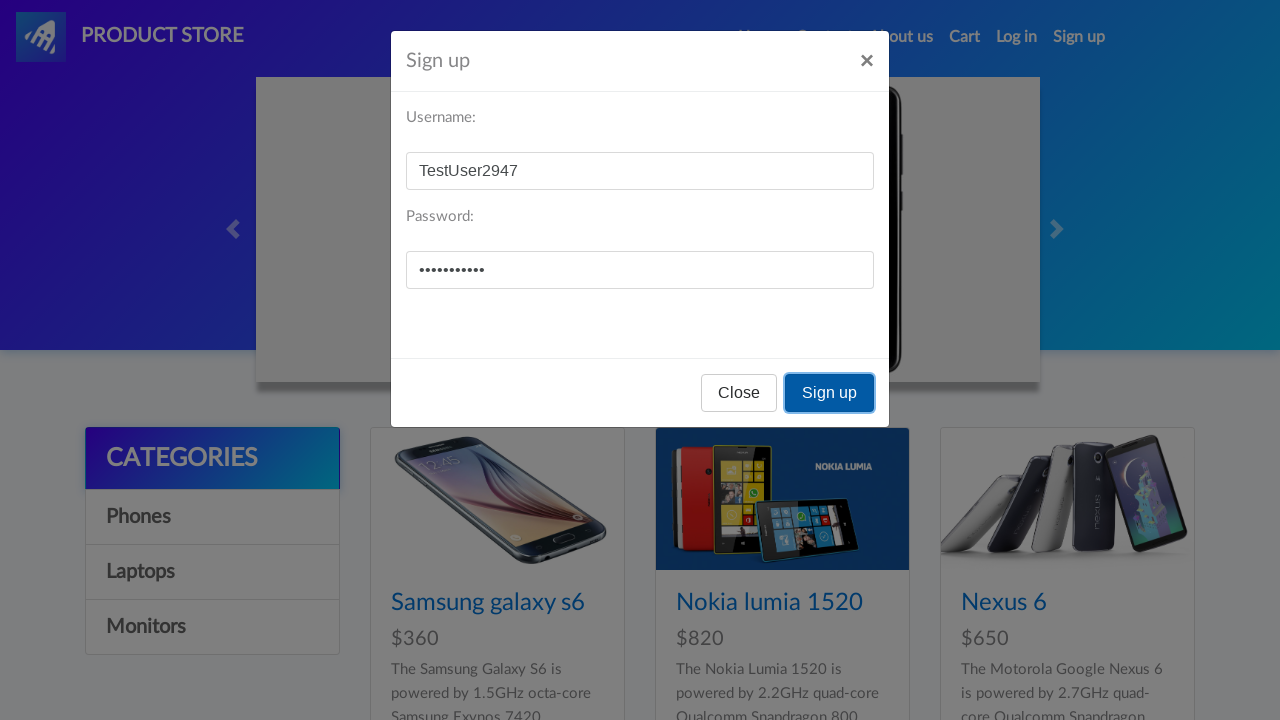